Tests dropdown functionality by selecting options using different methods (by index, by value, by visible text) and verifies the dropdown contains the expected options.

Starting URL: https://the-internet.herokuapp.com/dropdown

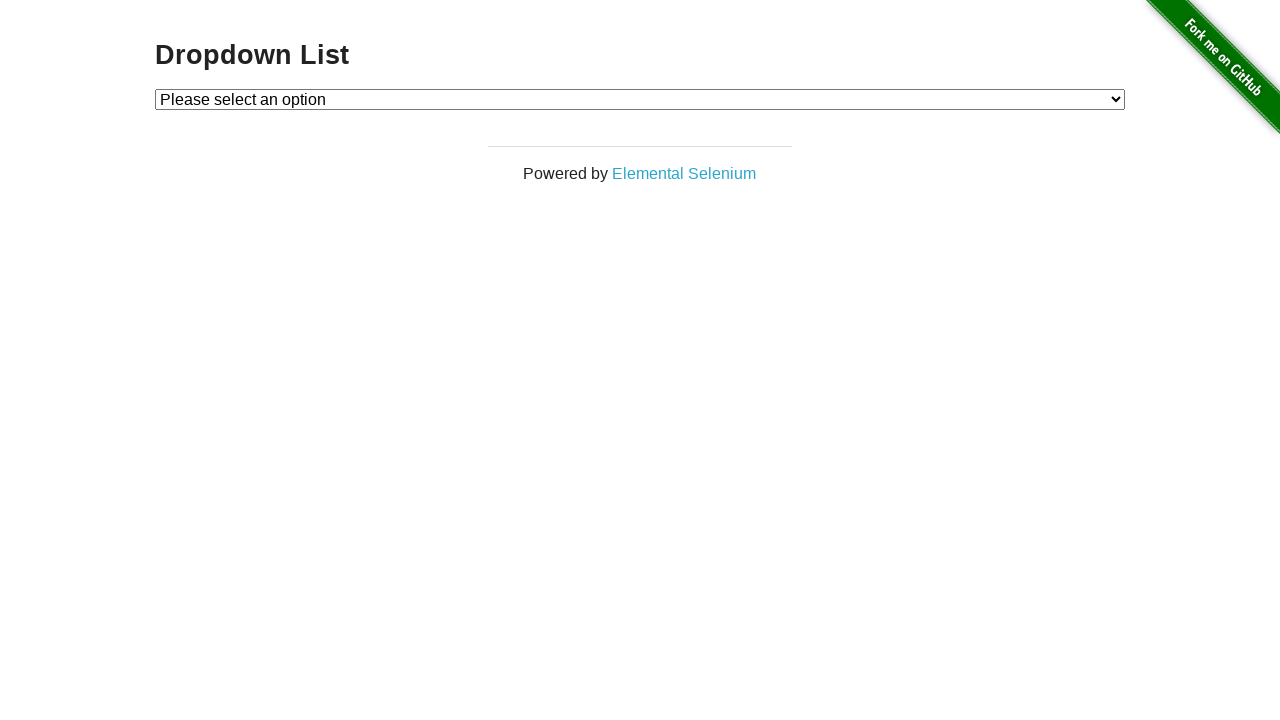

Navigated to dropdown test page
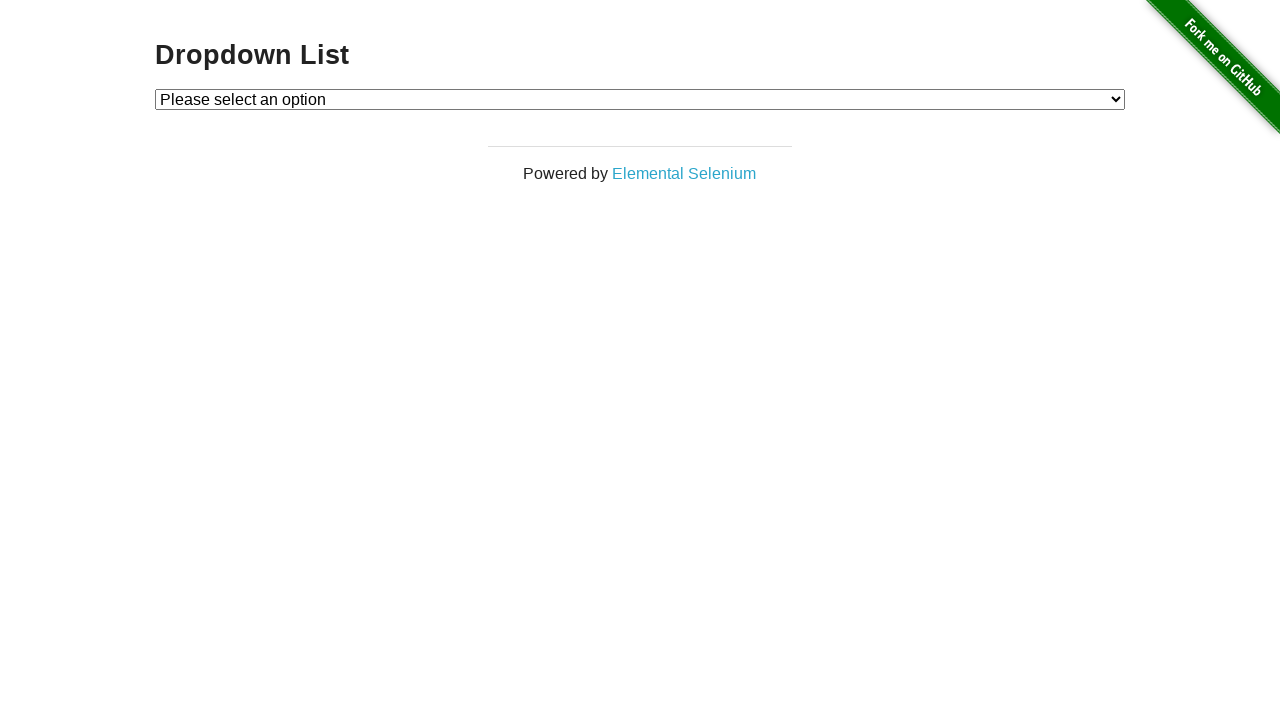

Selected dropdown option by index 1 on #dropdown
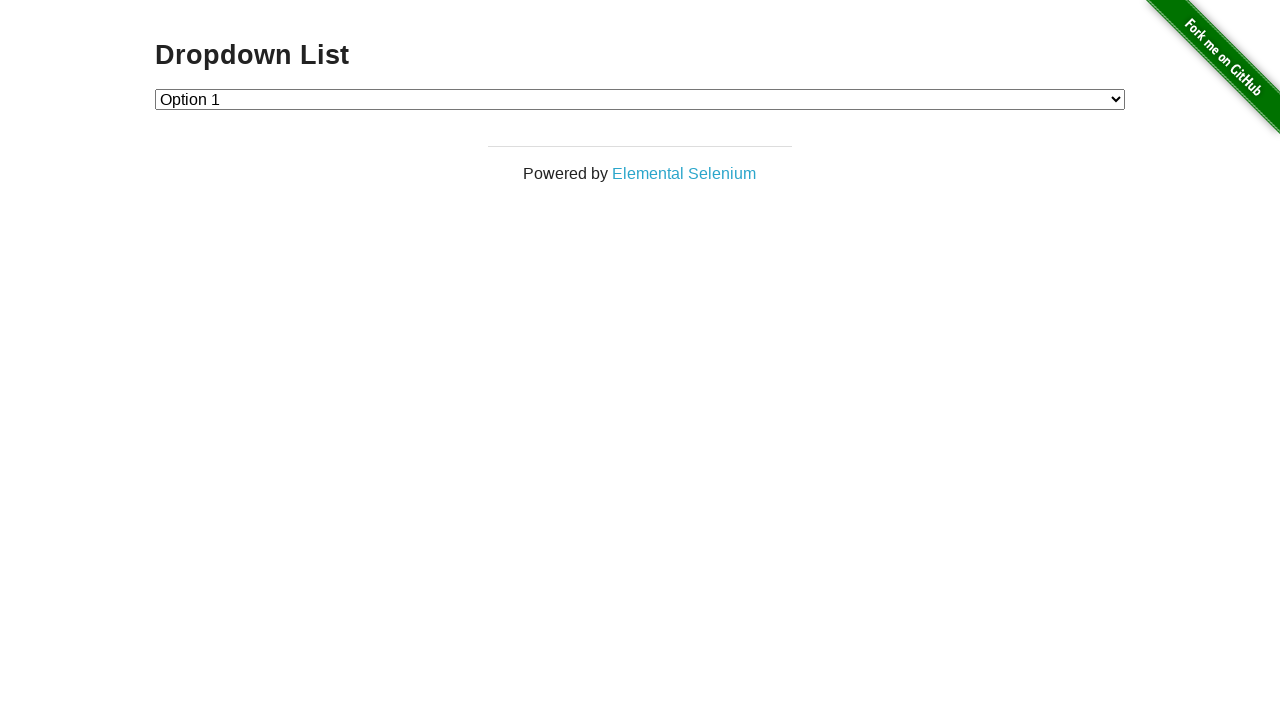

Selected dropdown option by value '2' on #dropdown
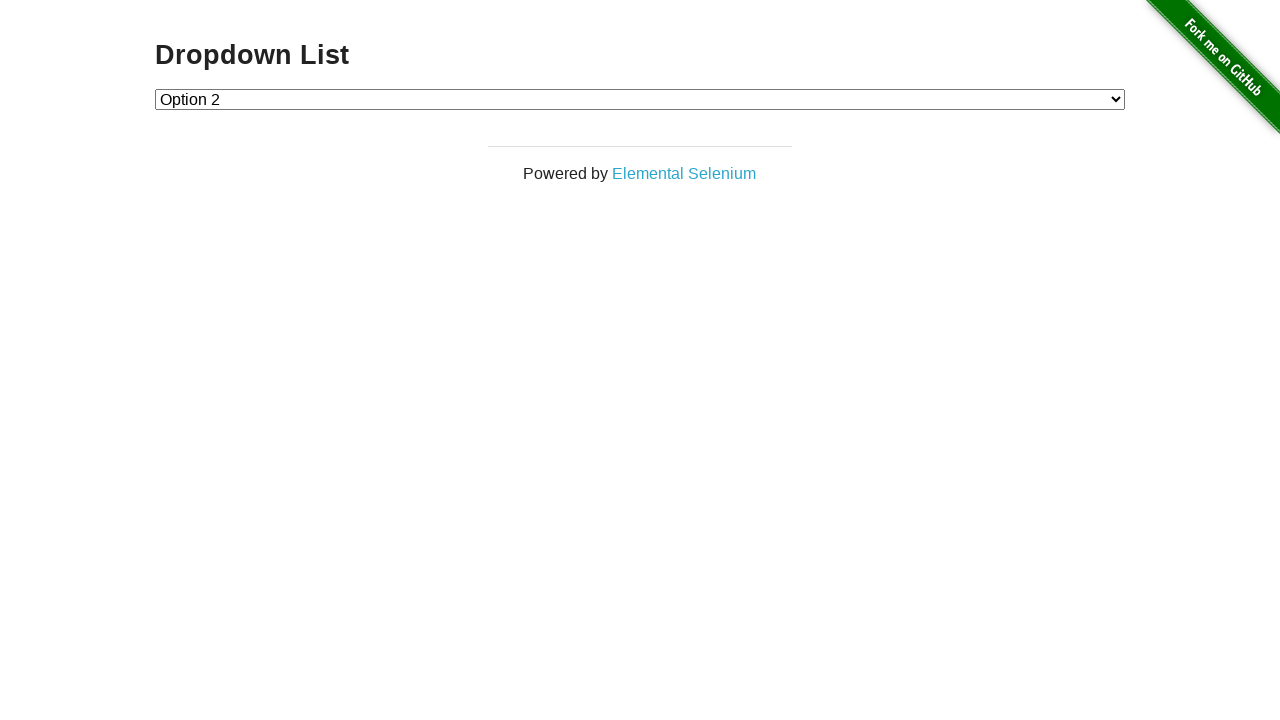

Selected dropdown option by visible text 'Option 1' on #dropdown
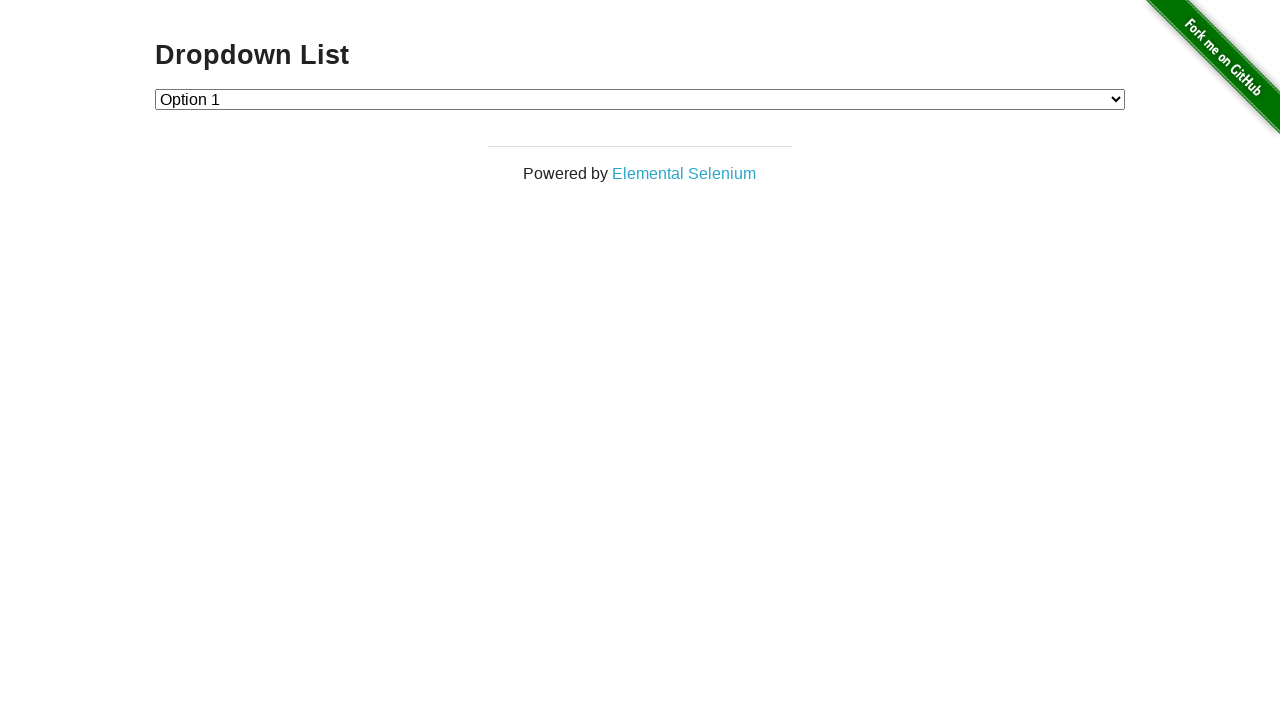

Verified dropdown options are present
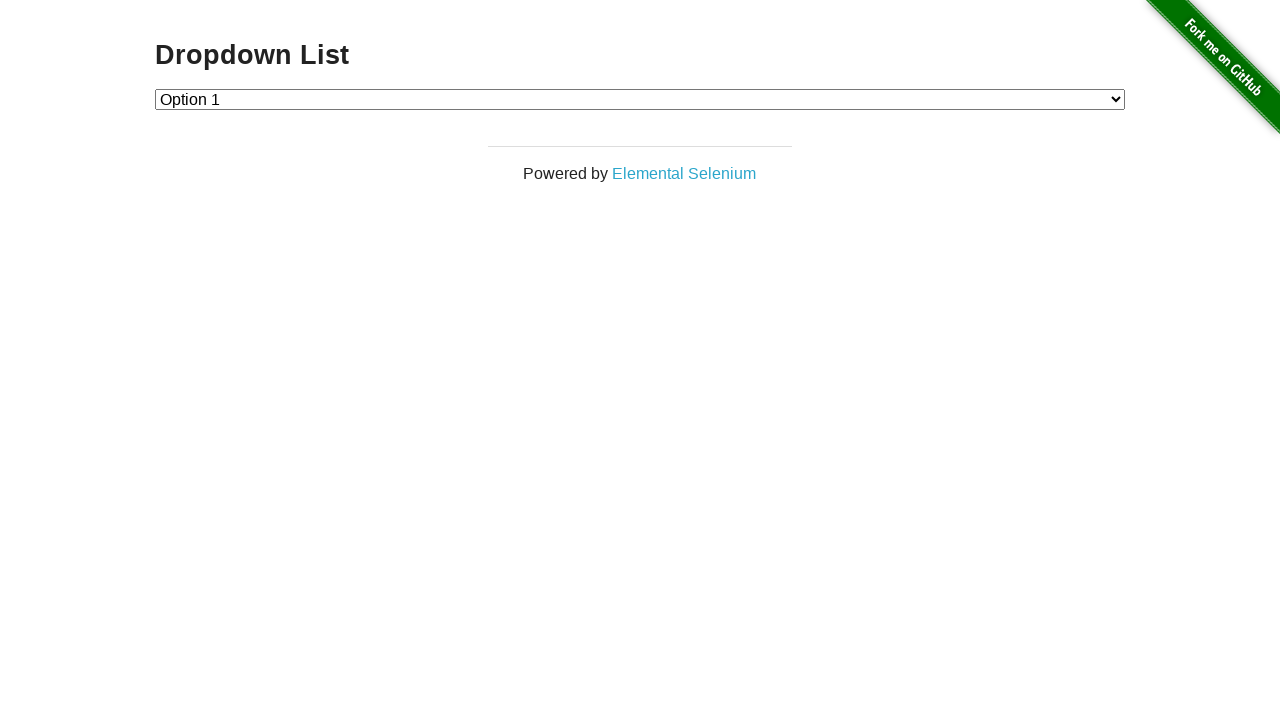

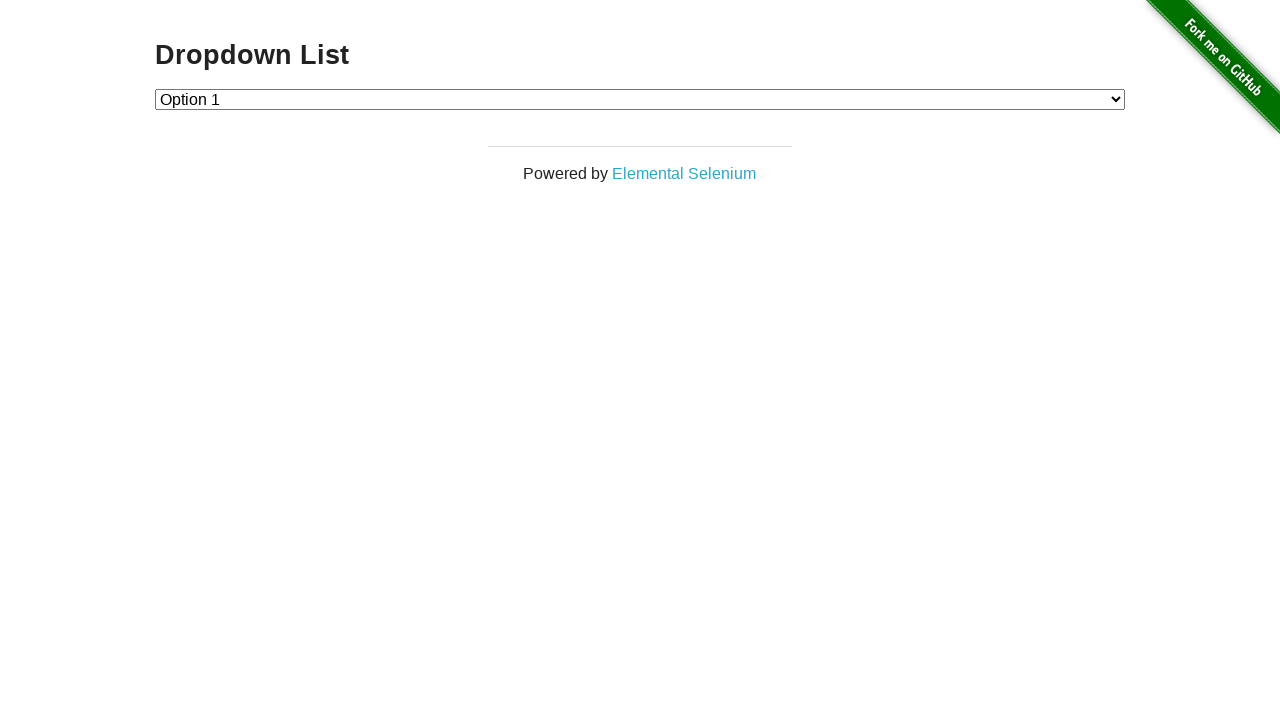